Tests editing a task by double-clicking, changing text, and pressing Enter

Starting URL: https://todomvc4tasj.herokuapp.com/

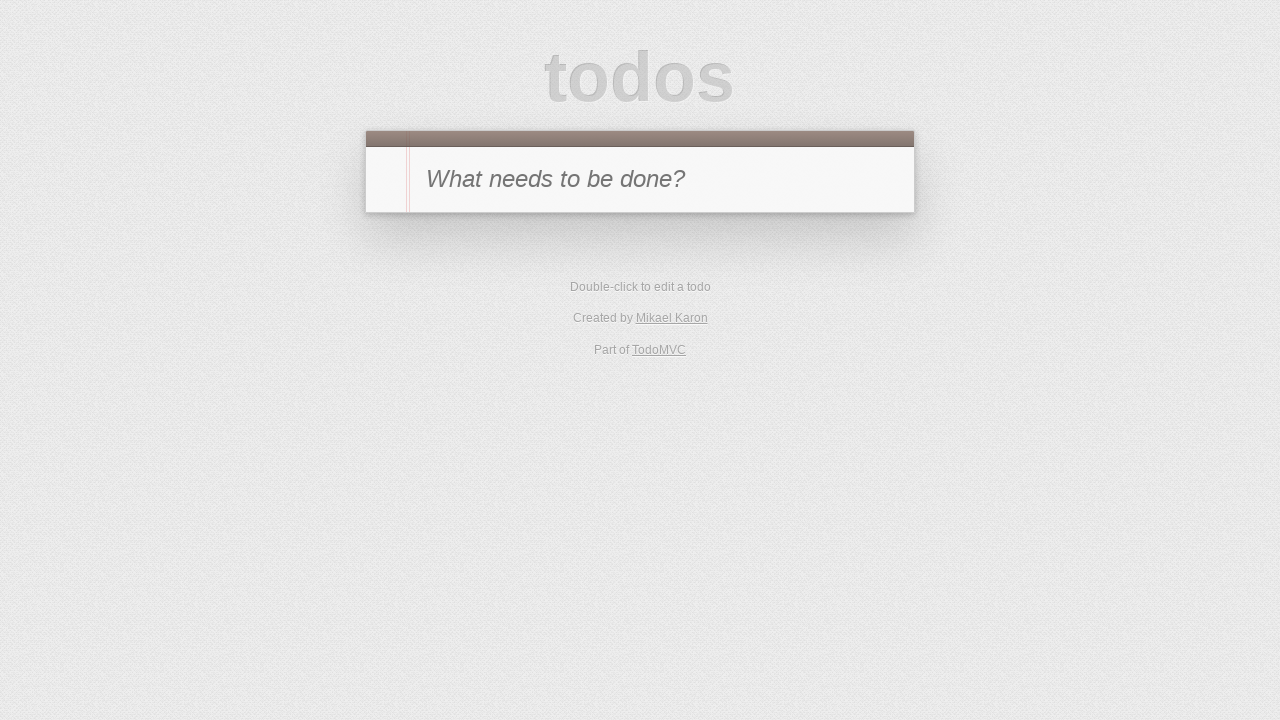

Set initial localStorage with one active task
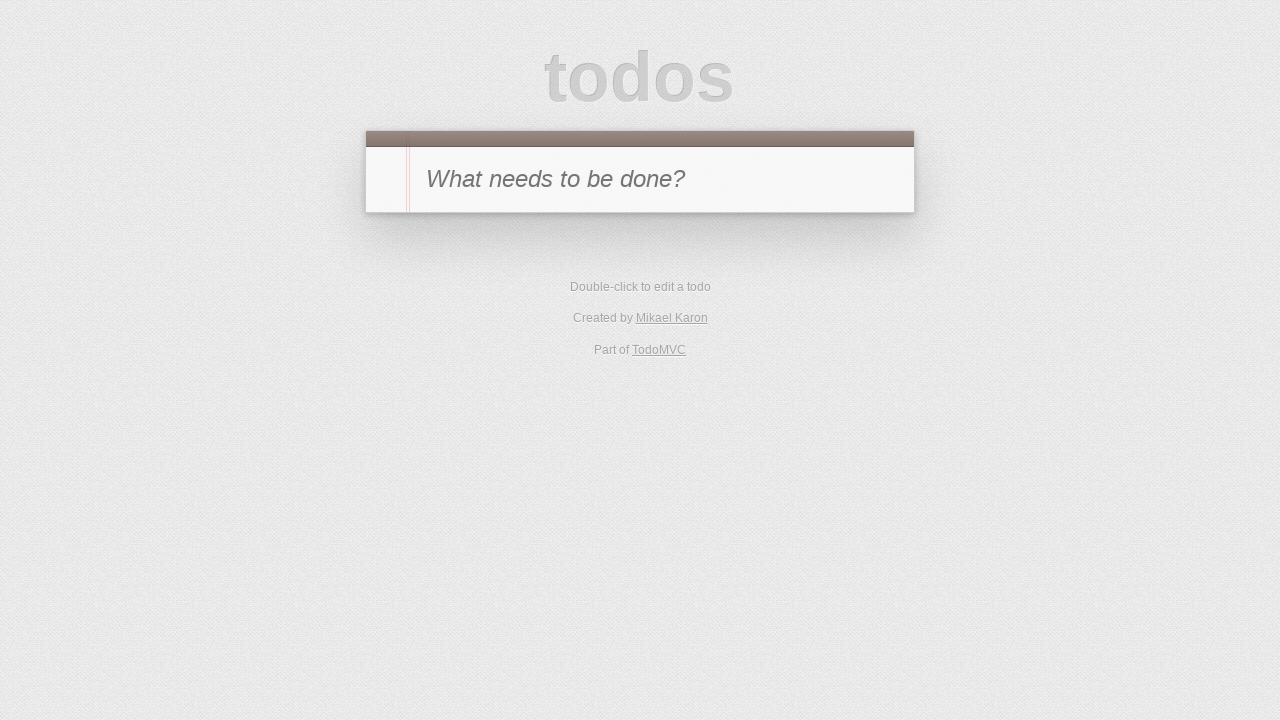

Reloaded page to apply initial state
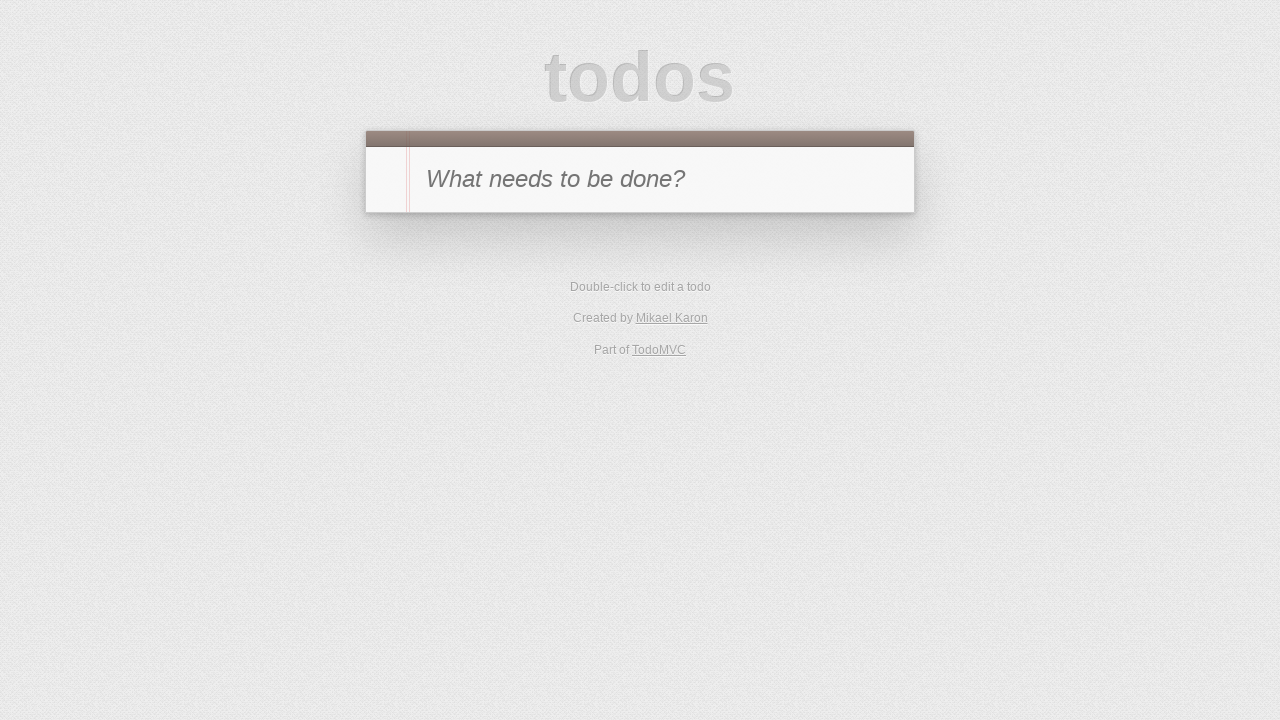

Clicked Active filter to show active tasks at (614, 291) on text=Active
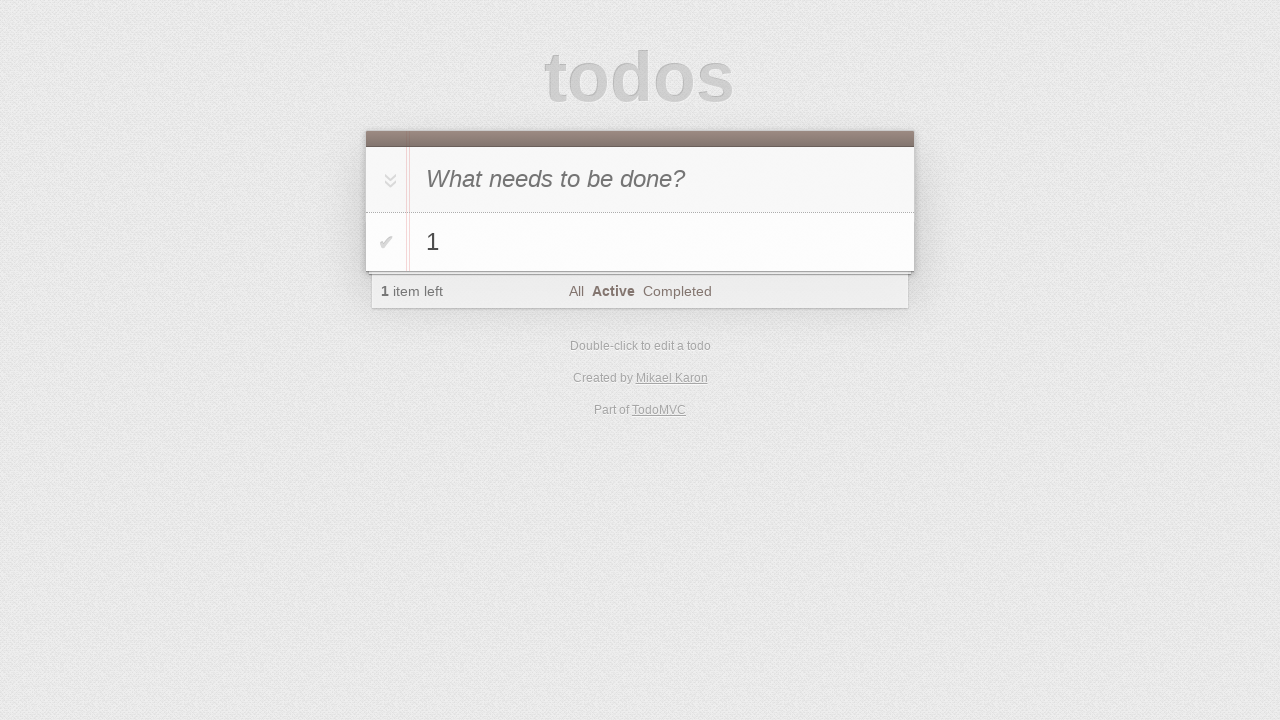

Double-clicked task '1' to enter edit mode at (640, 242) on #todo-list li >> internal:has-text="1"i
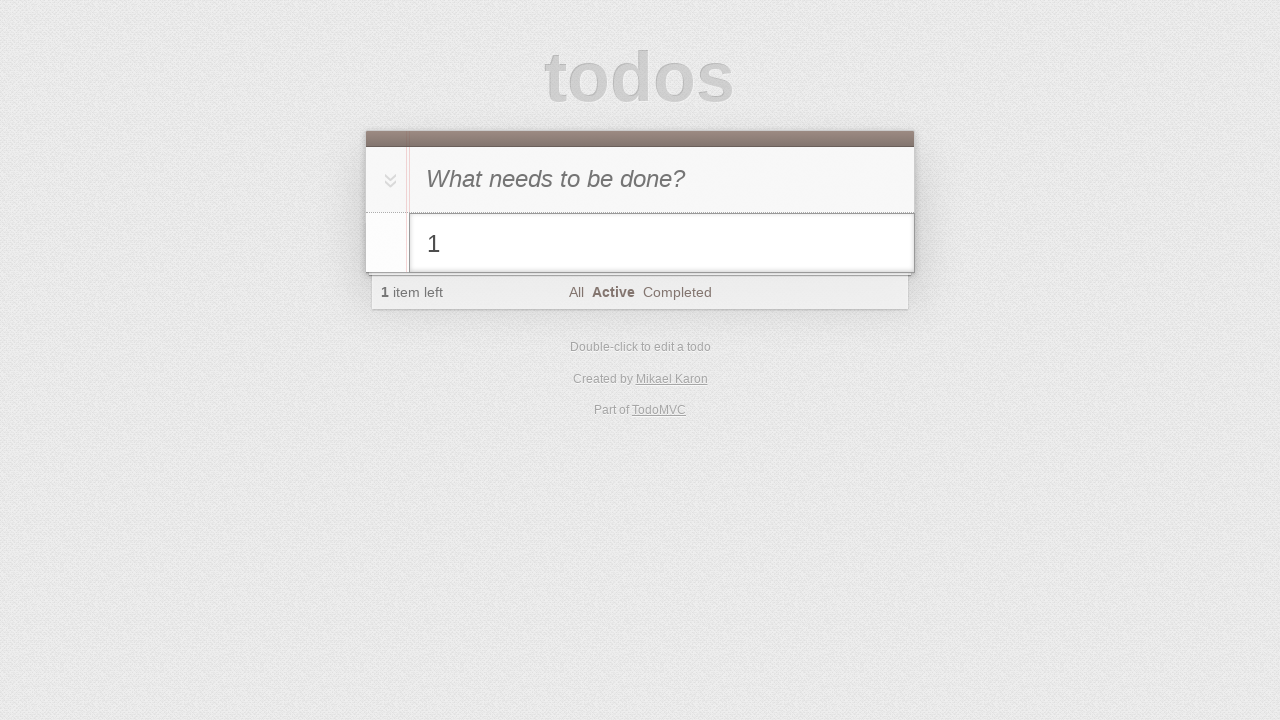

Filled edit field with new text '1 edited' on #todo-list li.editing .edit
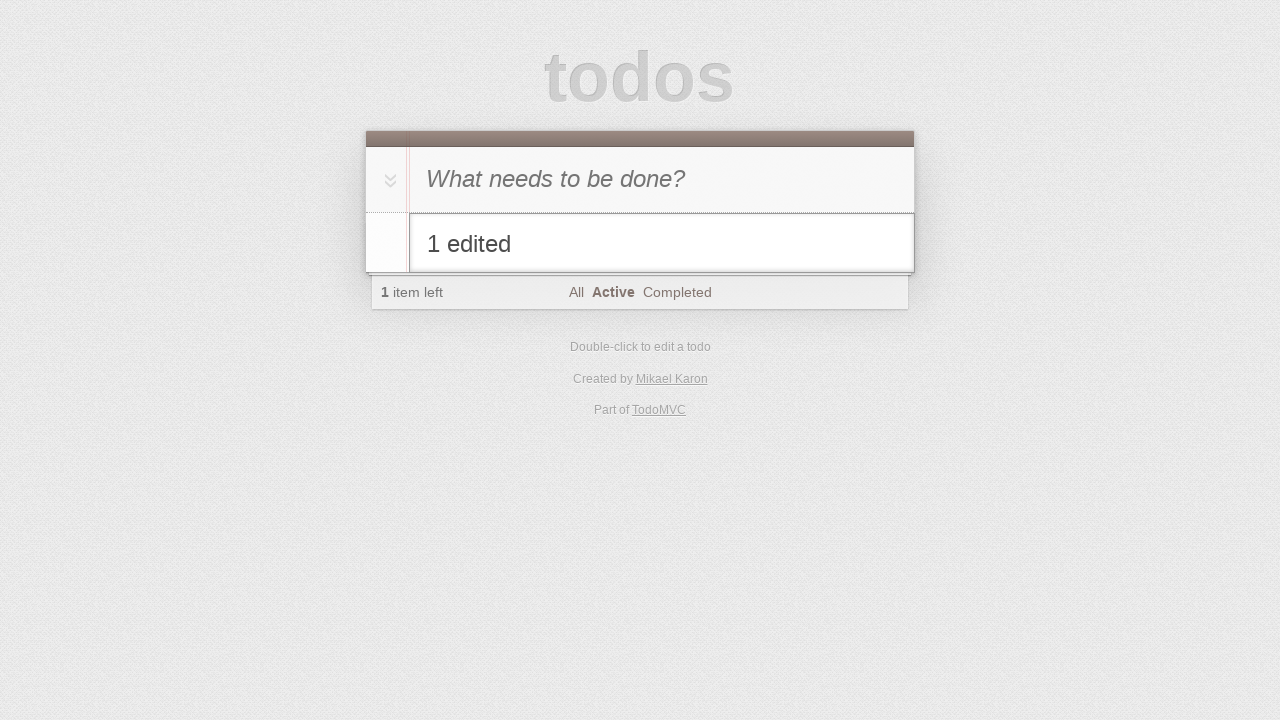

Pressed Enter to confirm task edit on #todo-list li.editing .edit
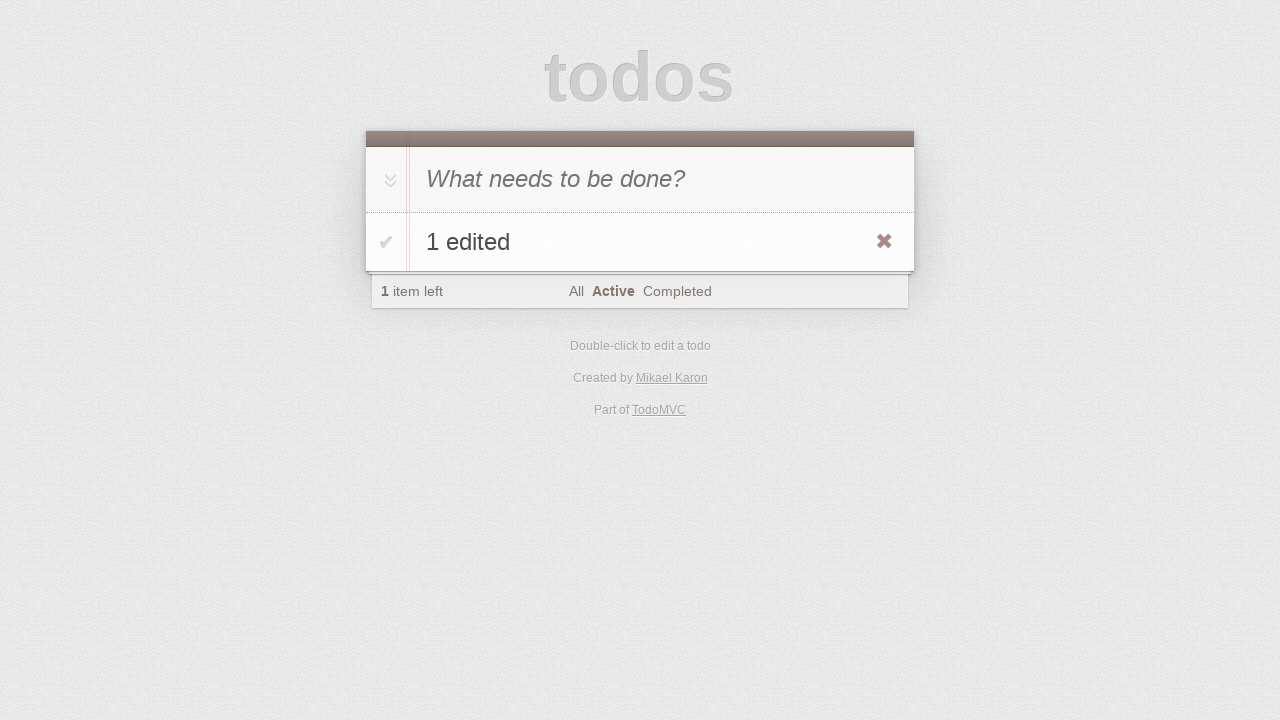

Verified edited task '1 edited' is visible in task list
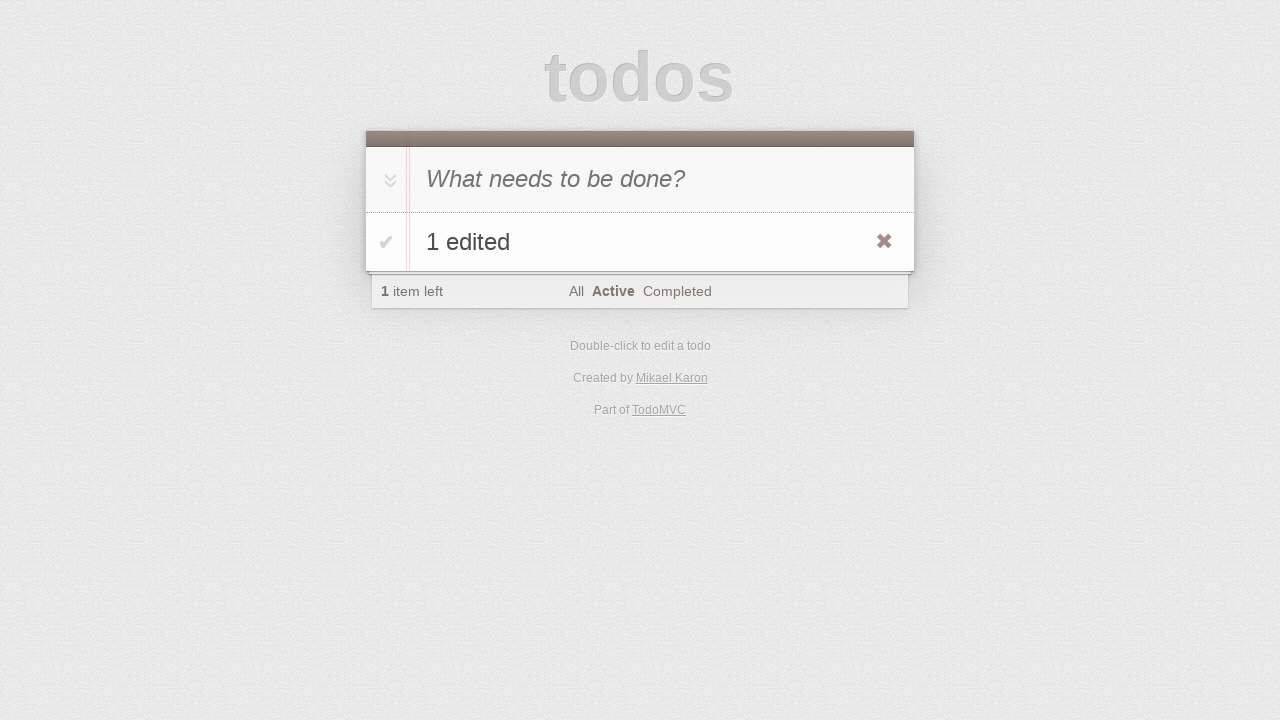

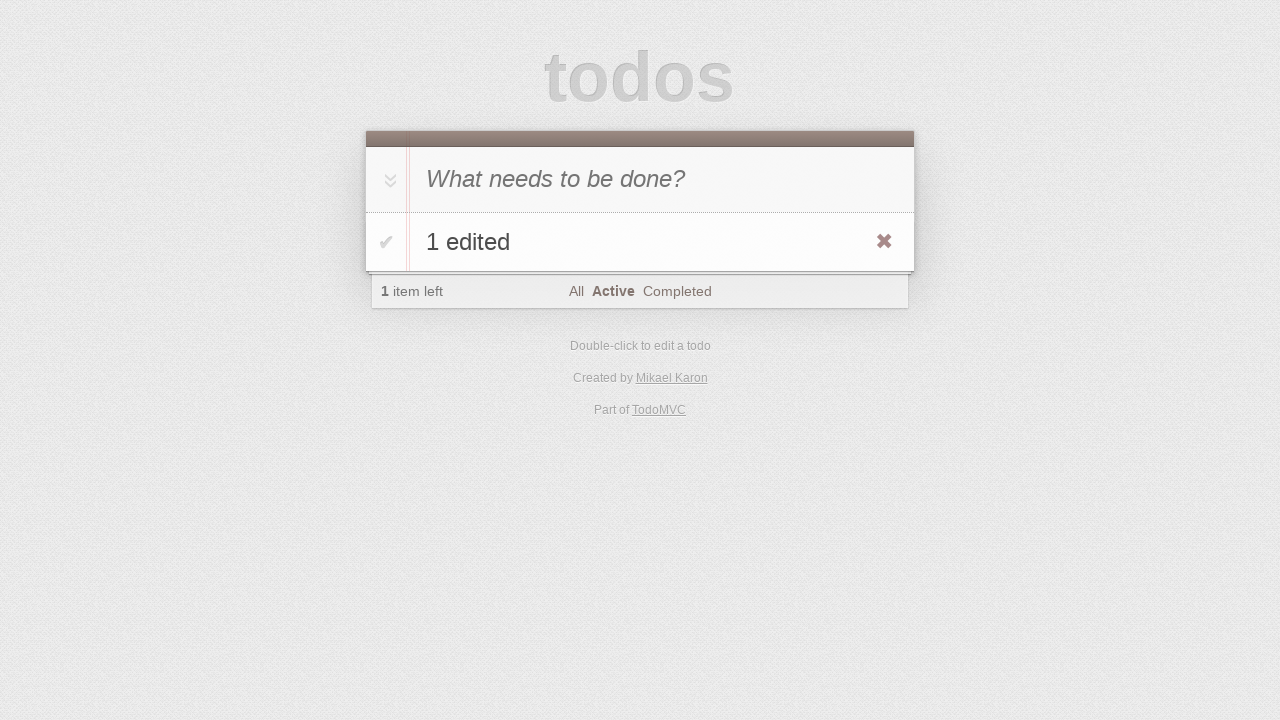